Tests that clicking the Login menu item on the VyTrack homepage navigates to a page with "Login" in the title

Starting URL: https://vytrack.com/

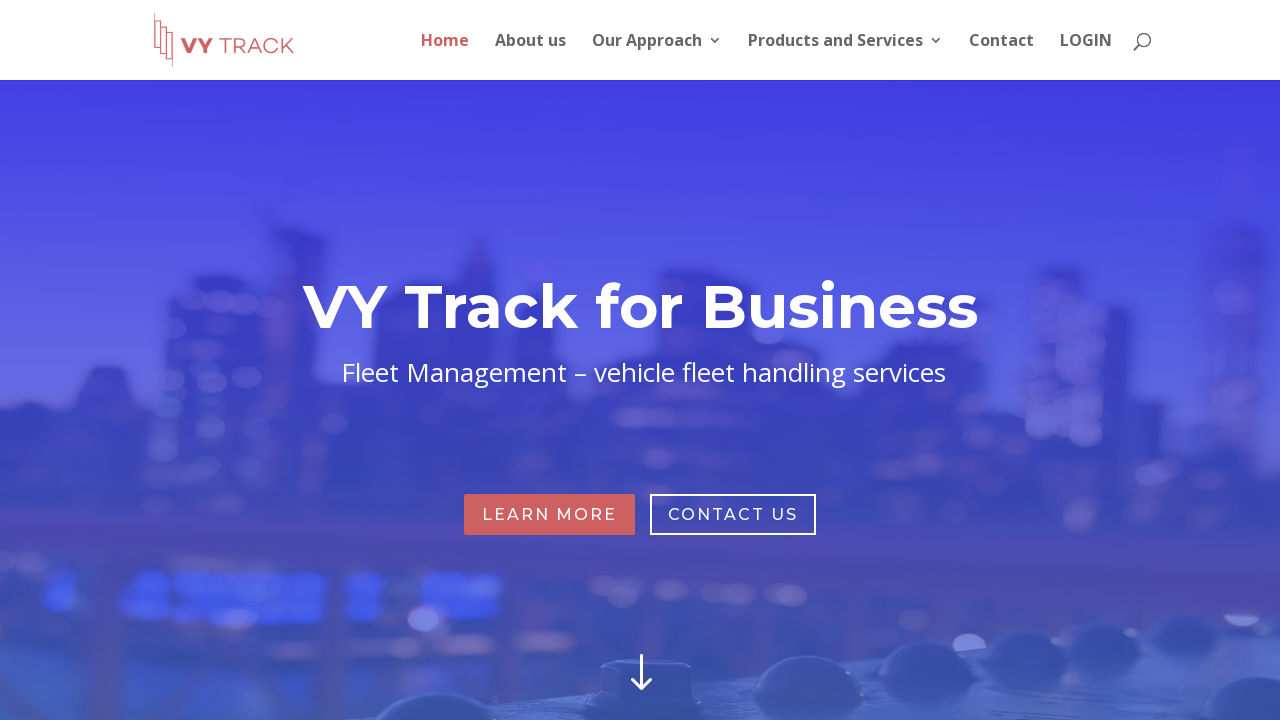

Navigated to VyTrack homepage
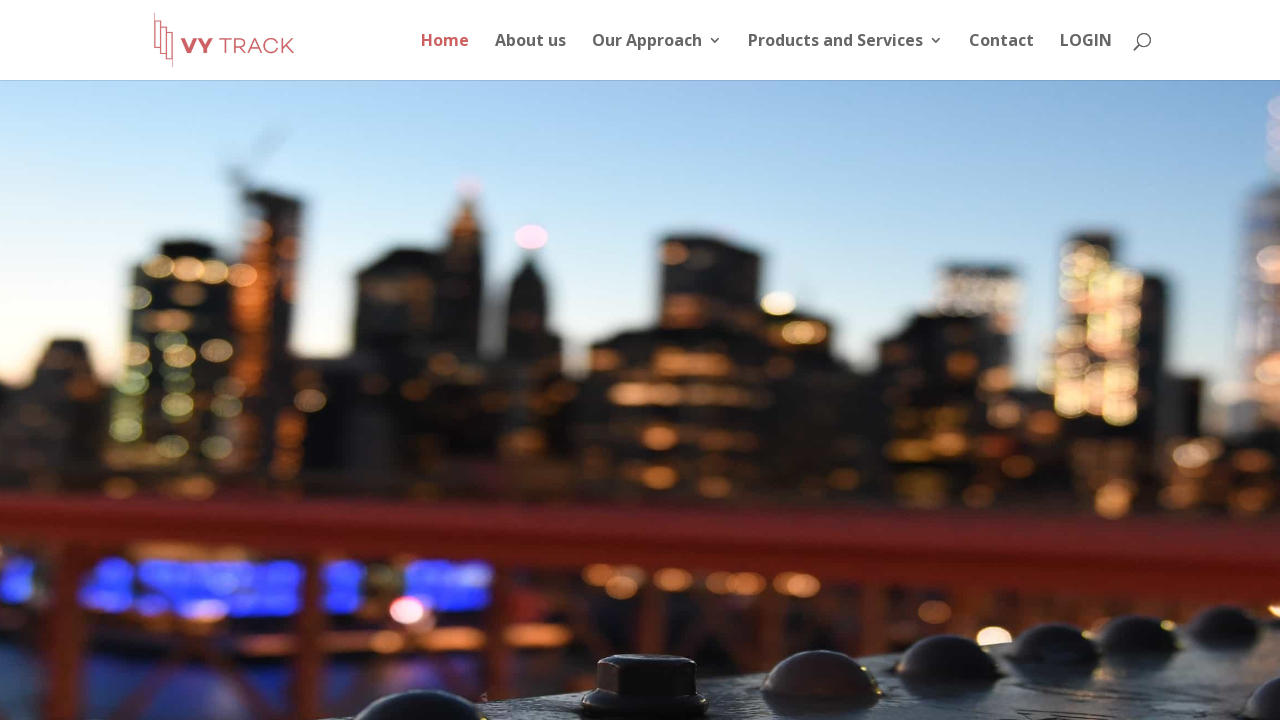

Clicked Login menu item at (1086, 56) on li#menu-item-849
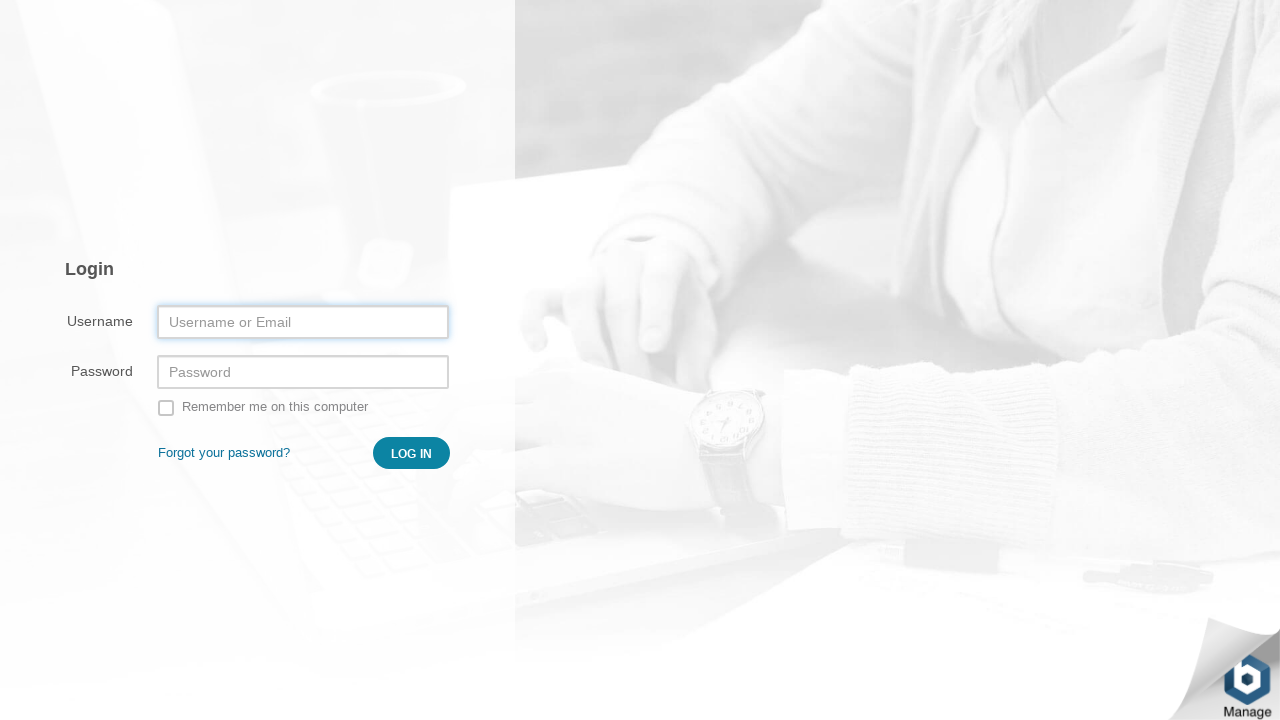

Page loaded after clicking Login
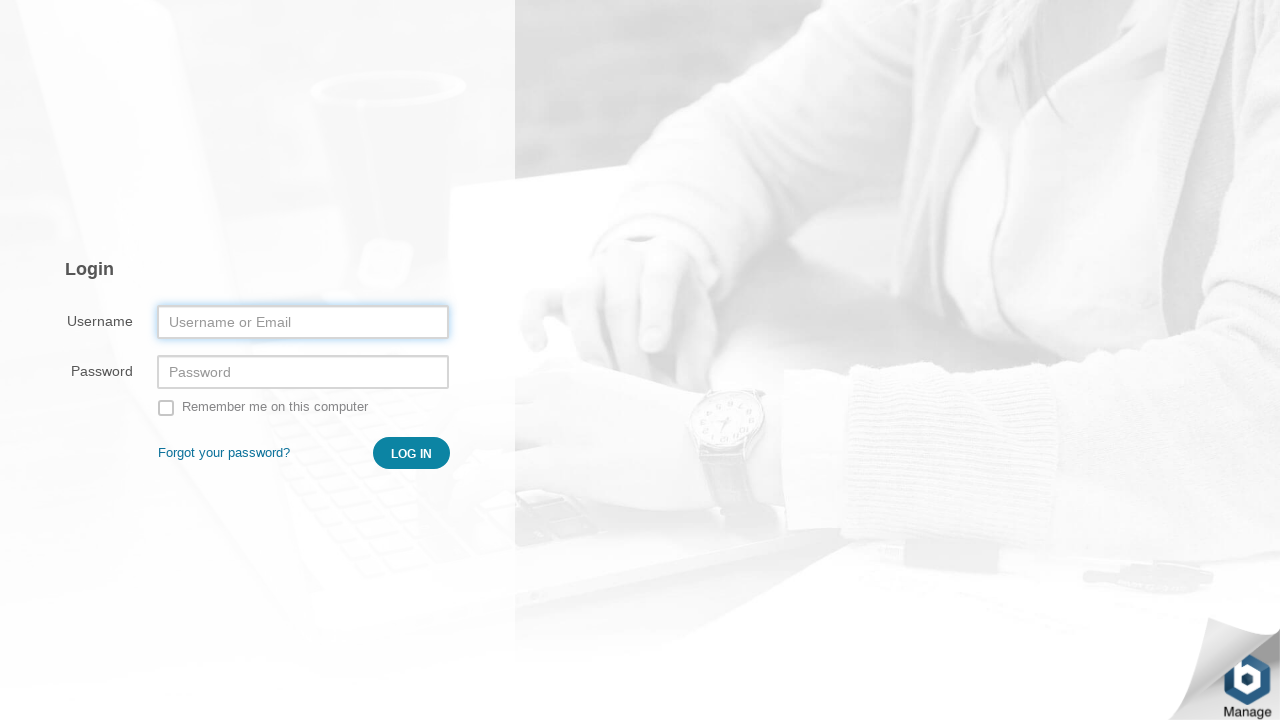

Verified page title contains 'Login'
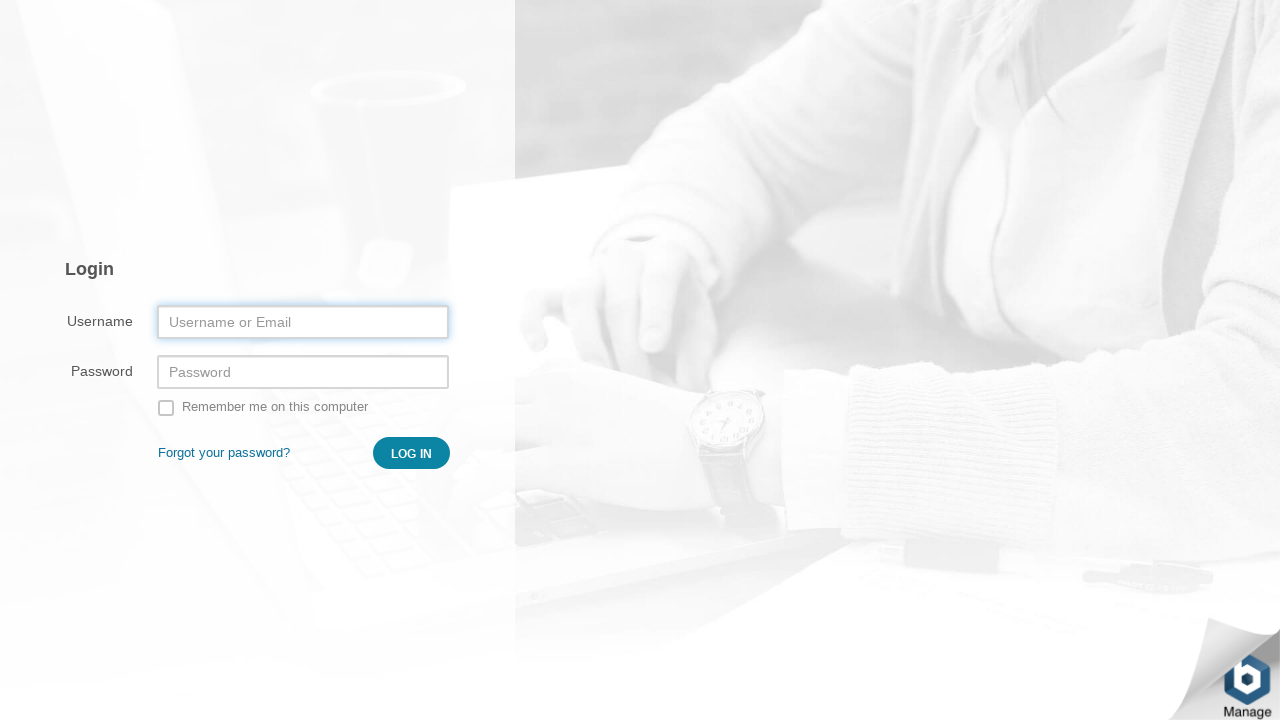

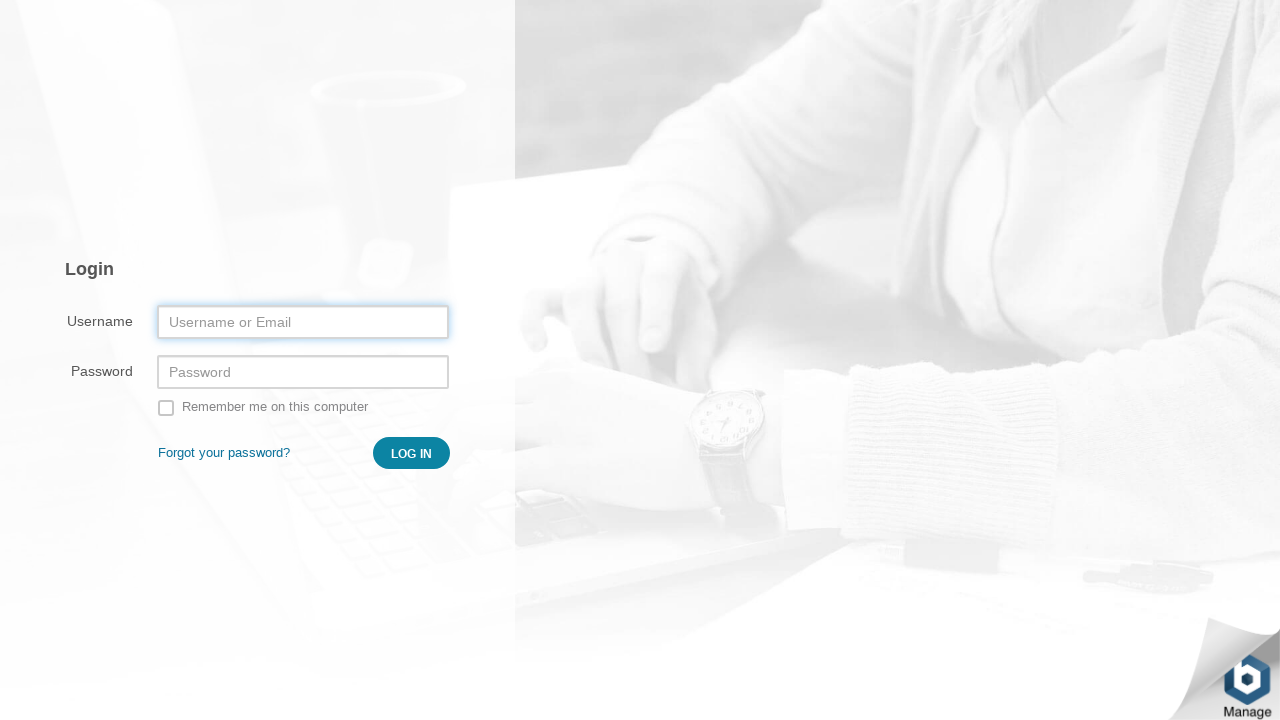